Tests a data entry form by filling all fields except zip code, submitting the form, and verifying field validation states through CSS colors

Starting URL: https://bonigarcia.dev/selenium-webdriver-java/data-types.html

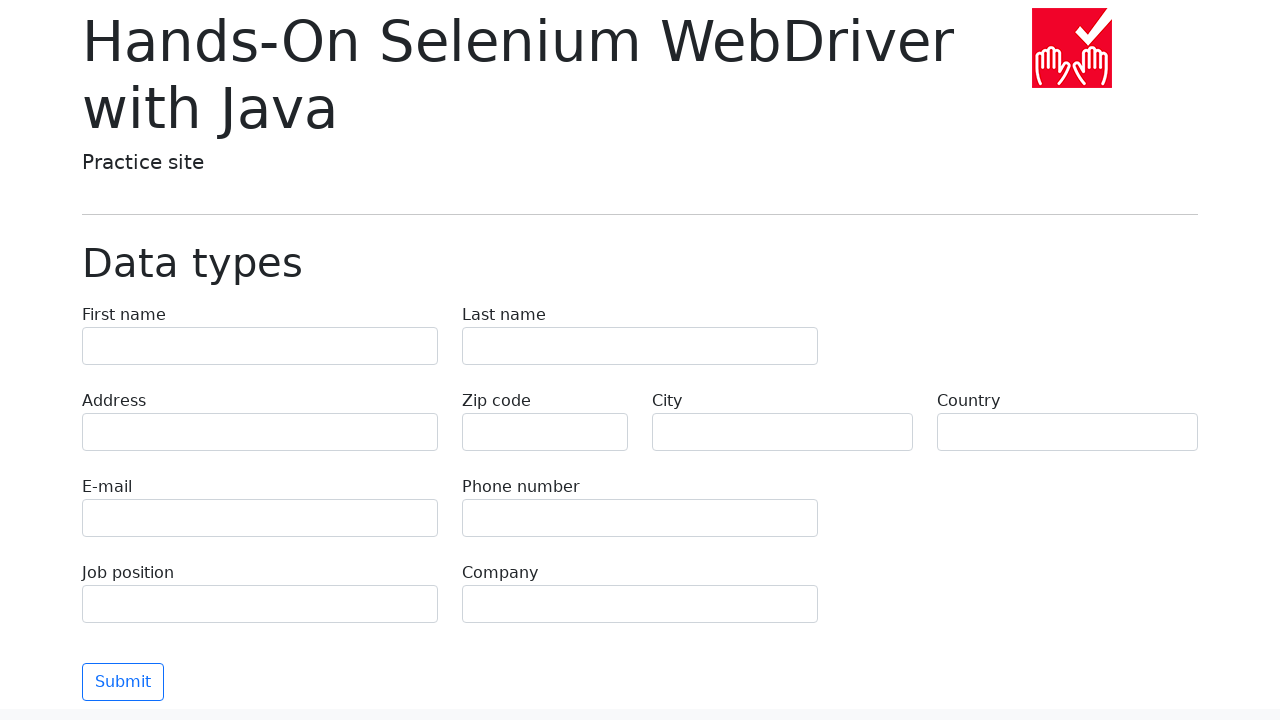

Filled first name field with 'John' on input[name='first-name']
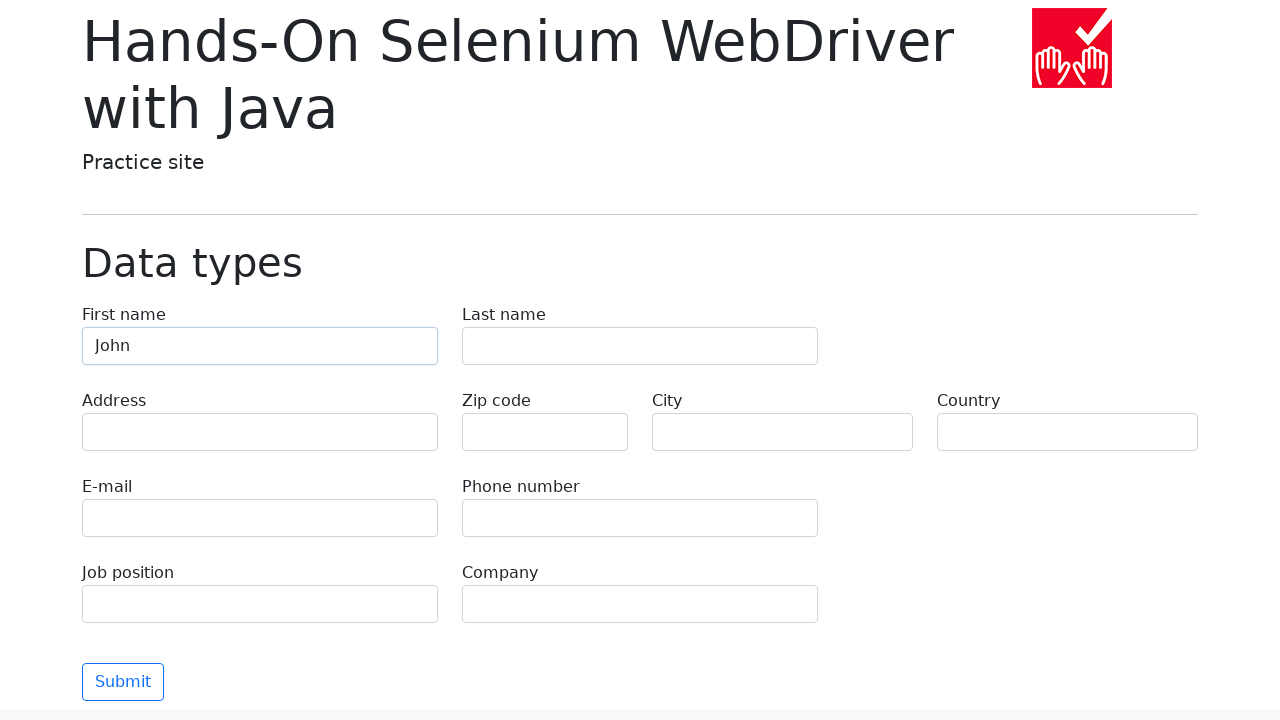

Filled last name field with 'Smith' on input[name='last-name']
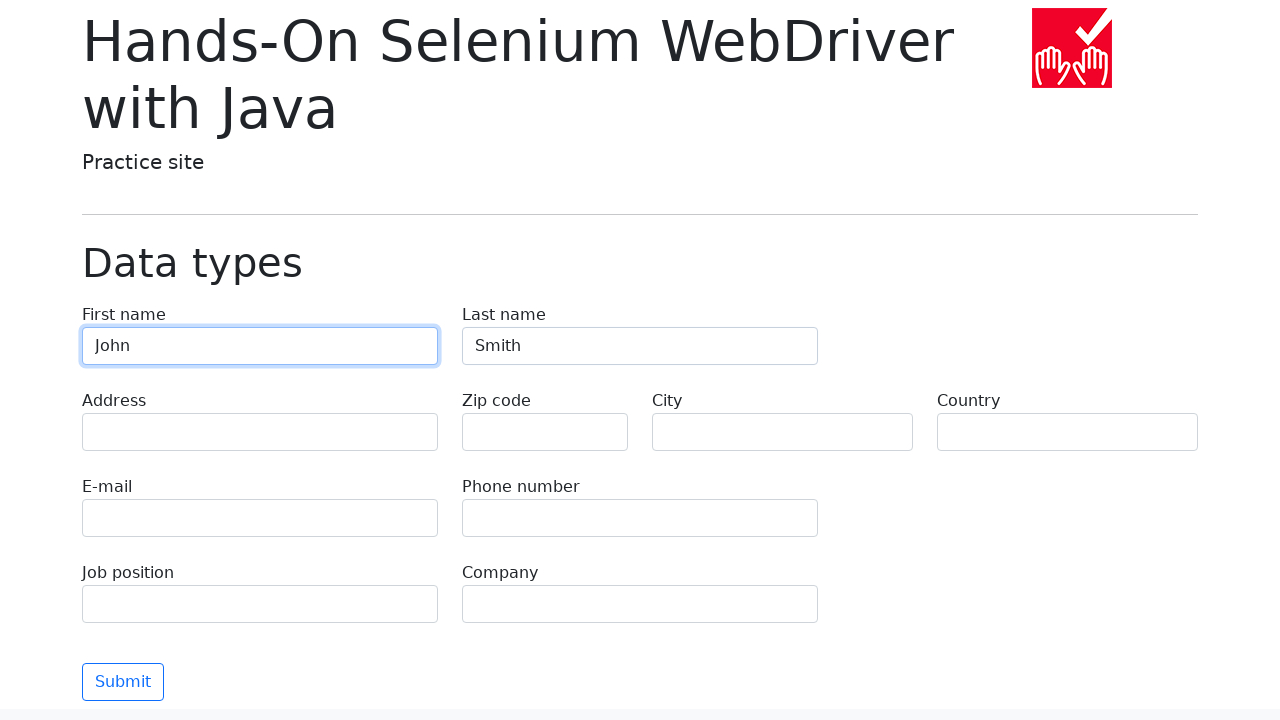

Filled address field with '123 Main Street' on input[name='address']
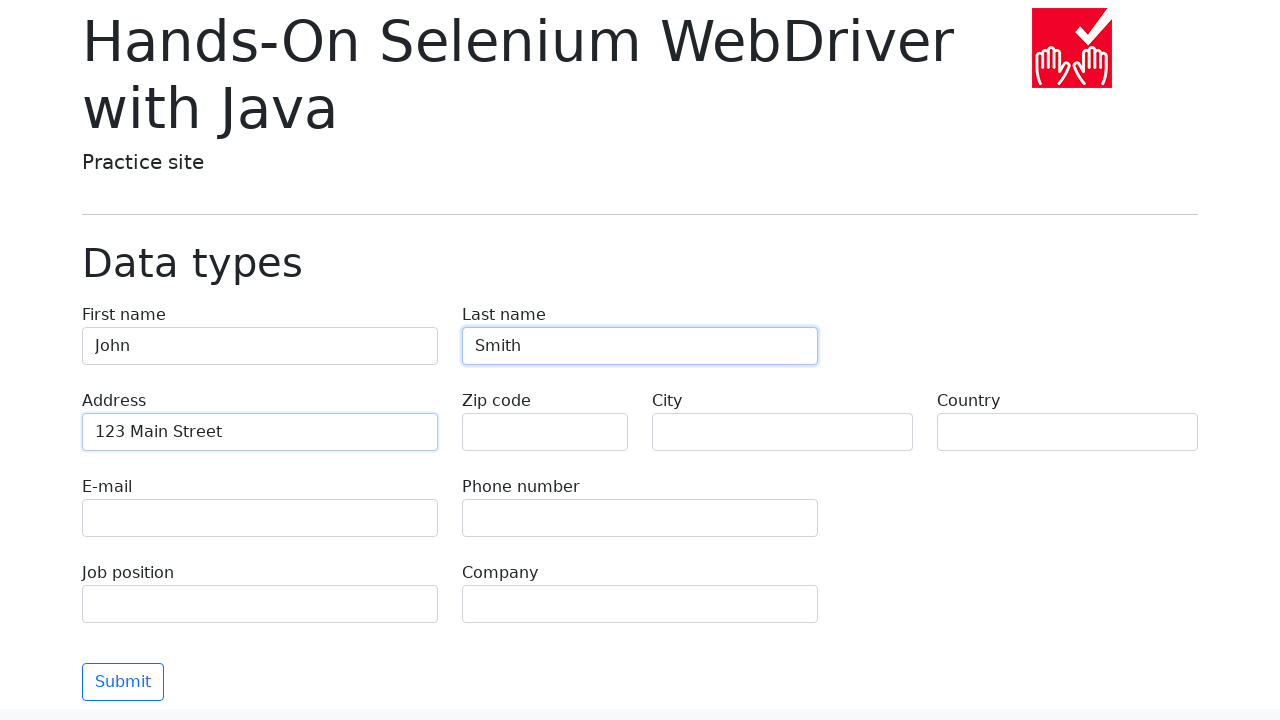

Filled email field with 'john.smith@example.com' on input[name='e-mail']
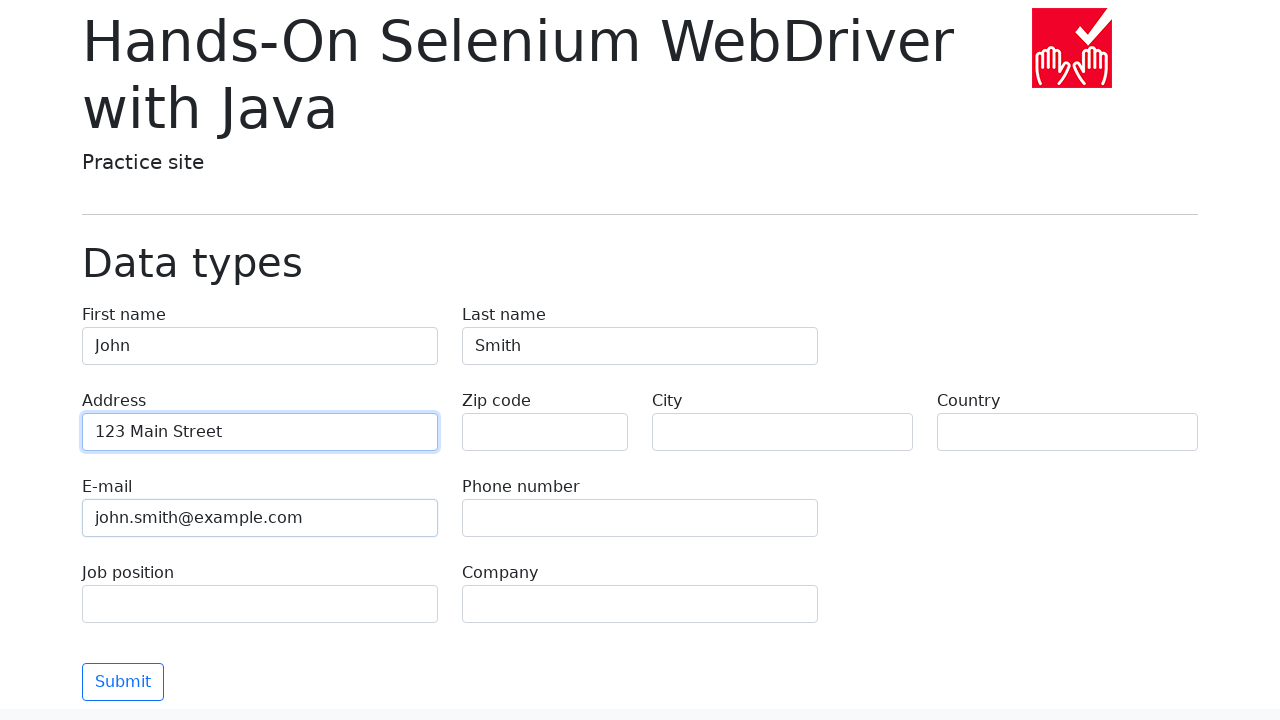

Filled phone field with '+1234567890' on input[name='phone']
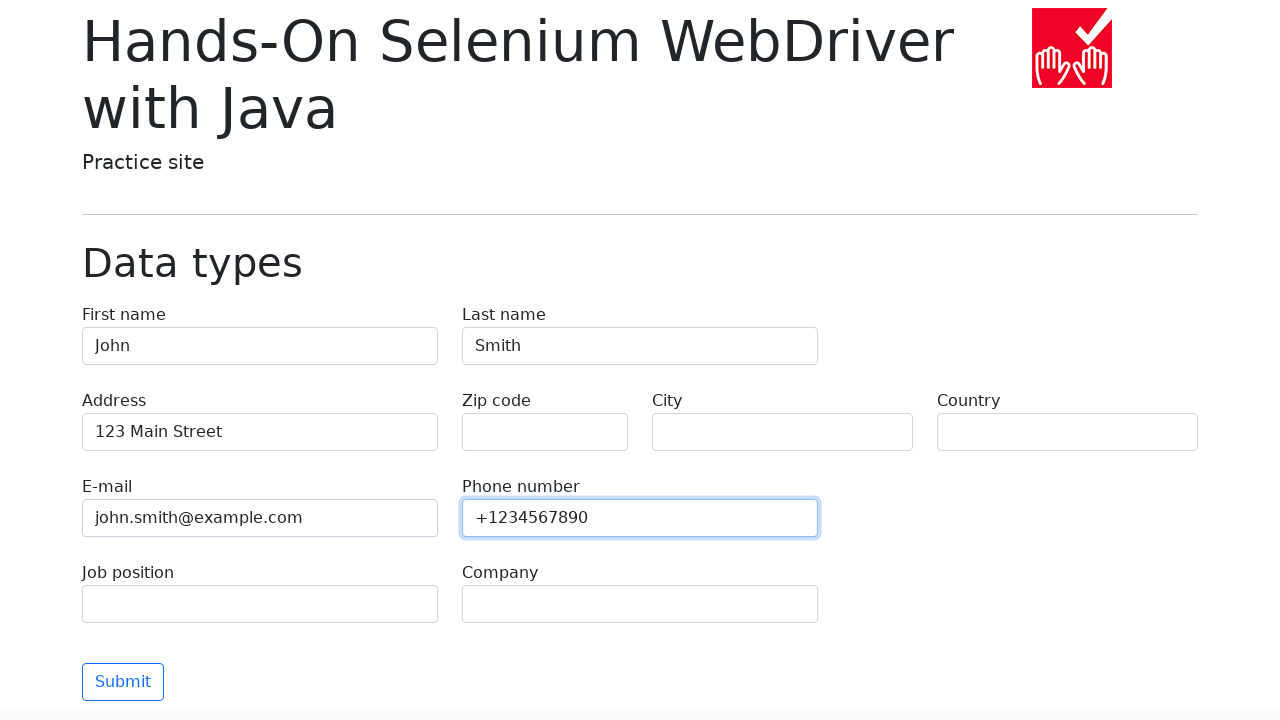

Left zip code field empty to trigger validation on input[name='zip-code']
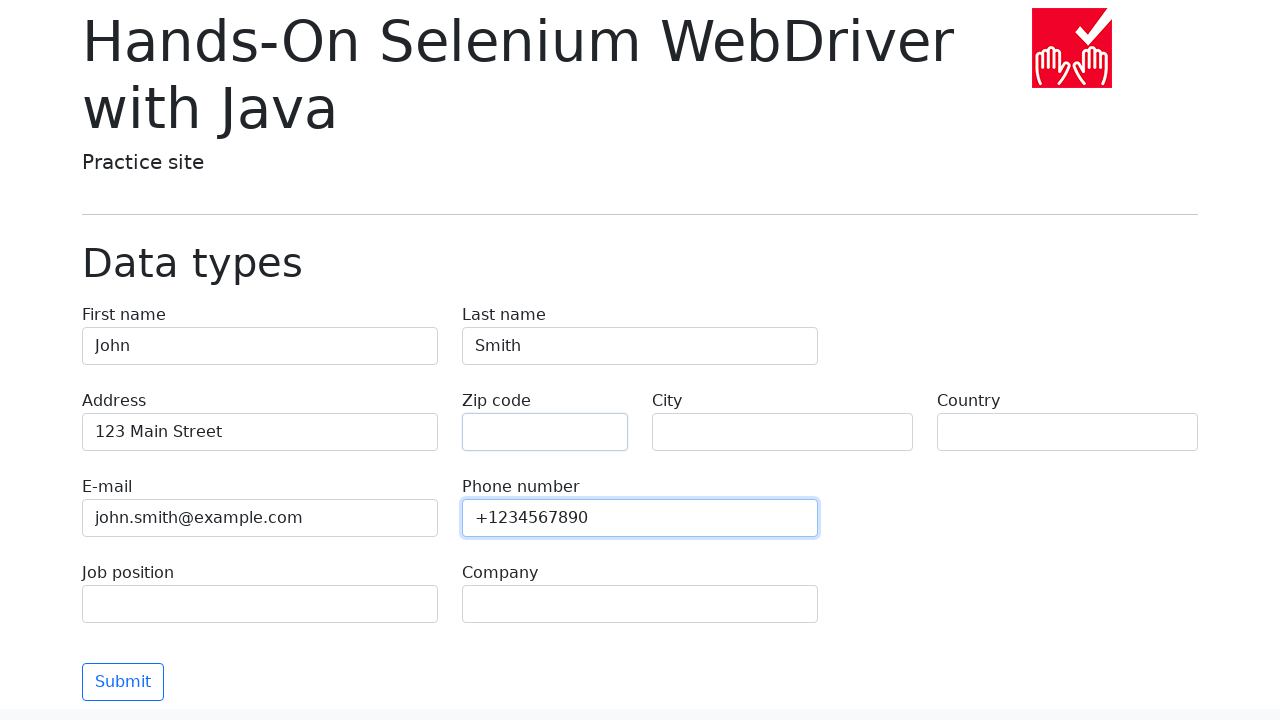

Filled city field with 'New York' on input[name='city']
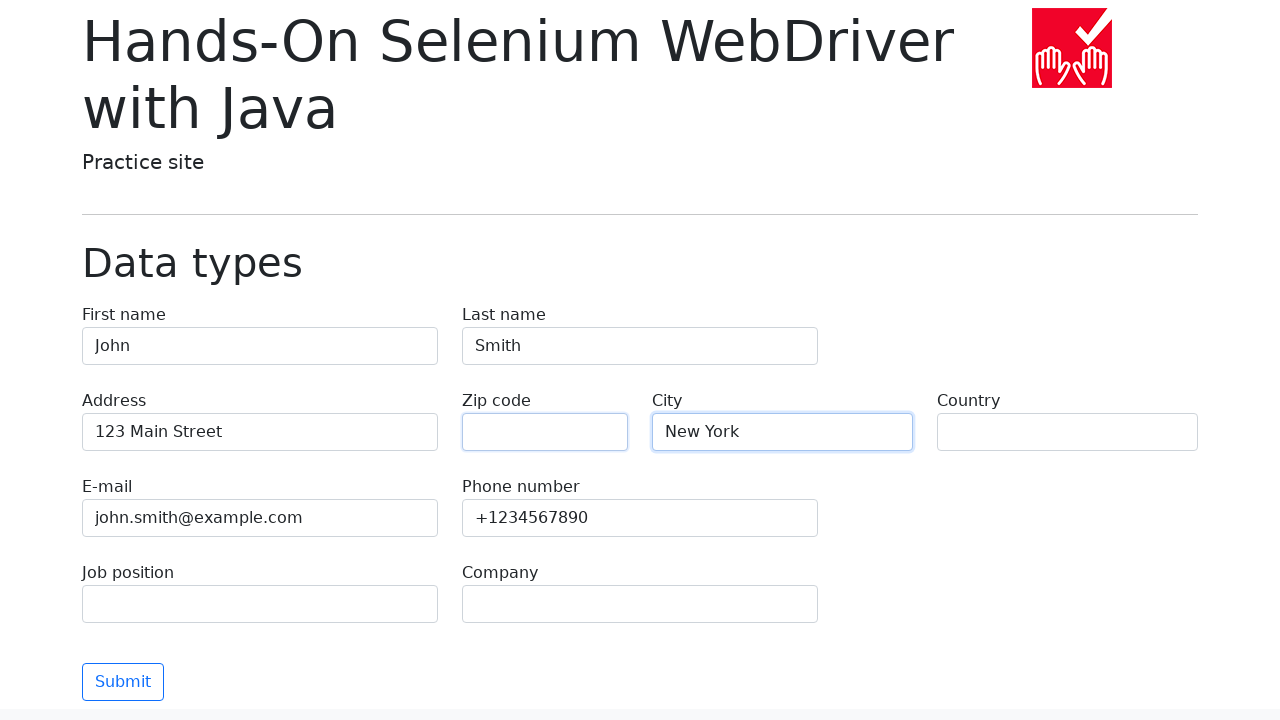

Filled country field with 'United States' on input[name='country']
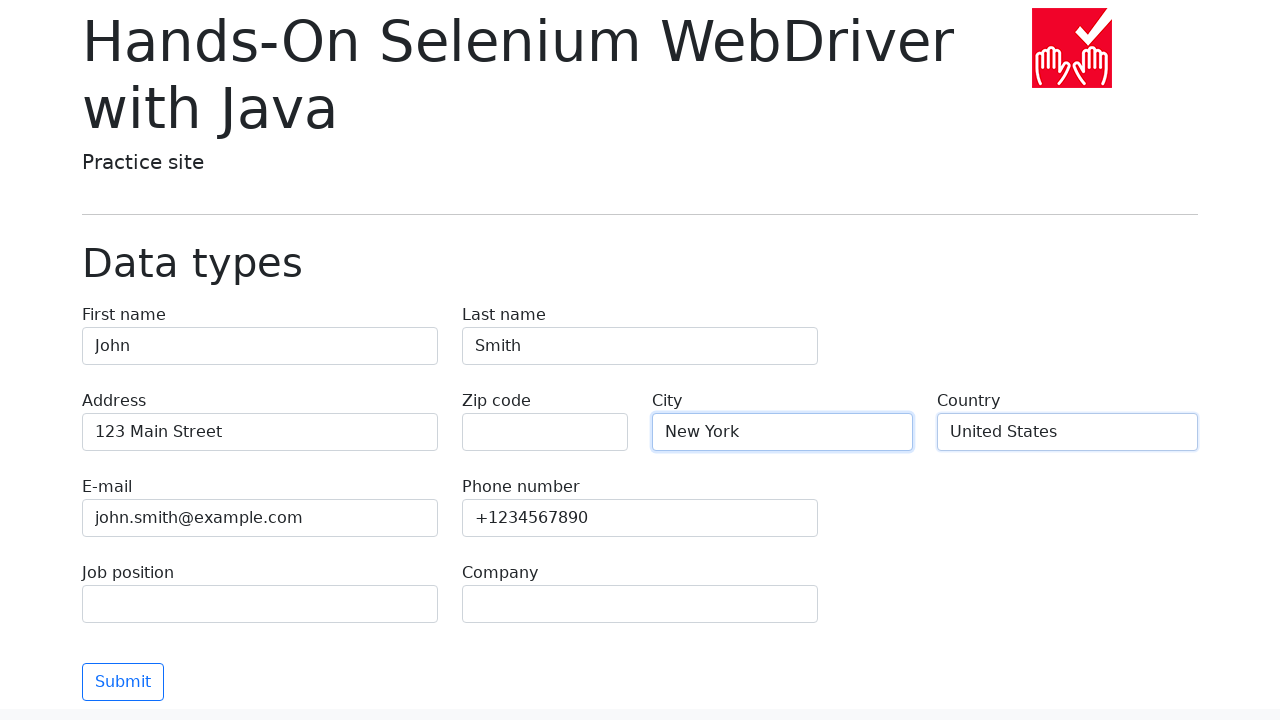

Filled job position field with 'Software Engineer' on input[name='job-position']
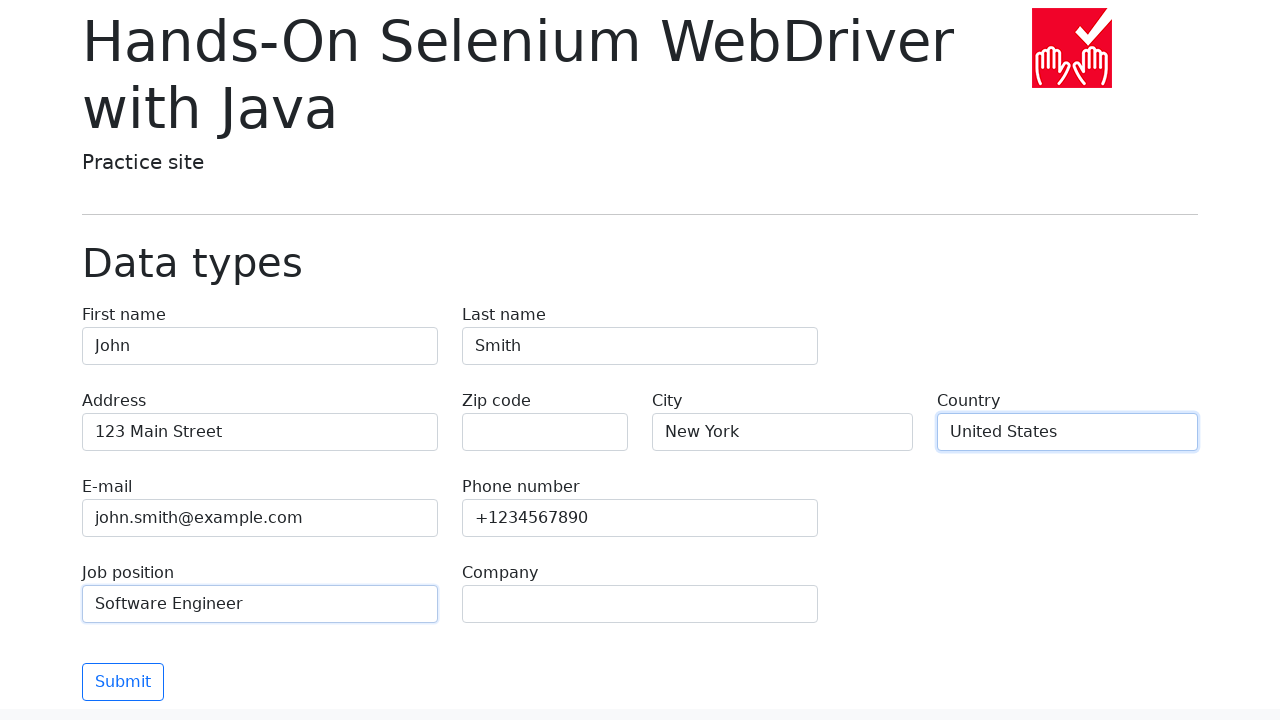

Filled company field with 'Tech Corp' on input[name='company']
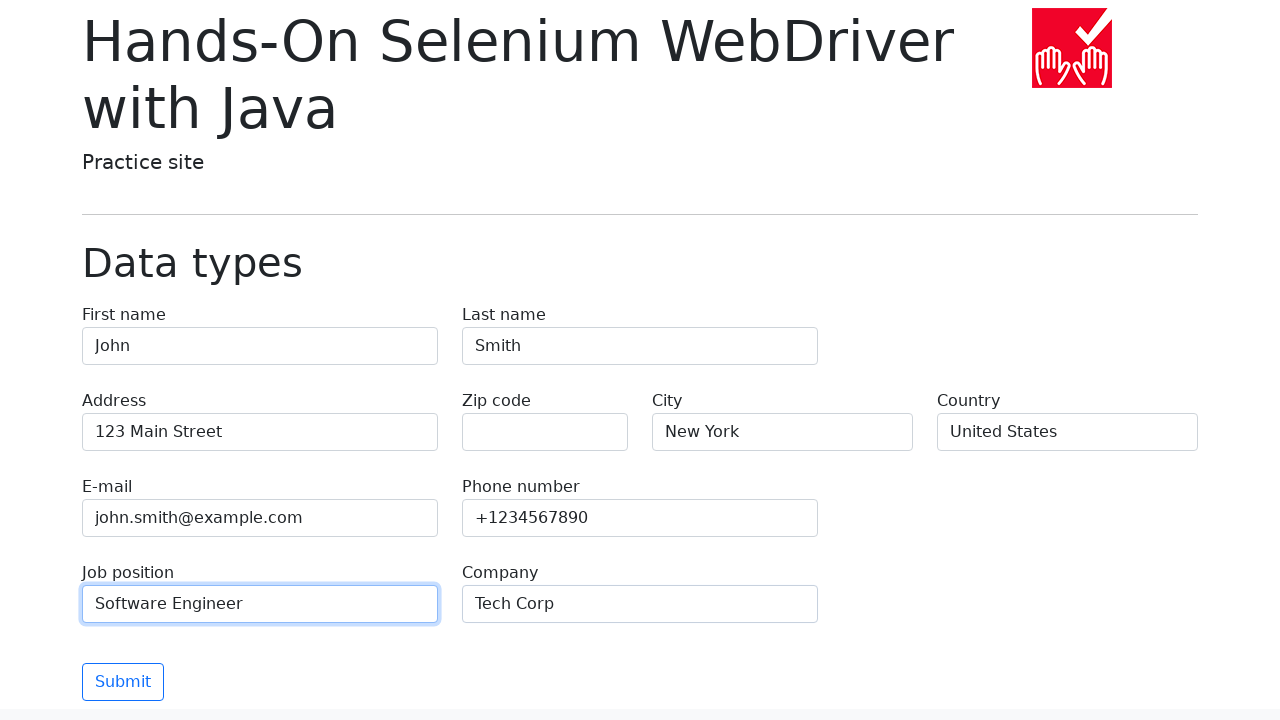

Clicked submit button to submit the form at (123, 682) on button.btn
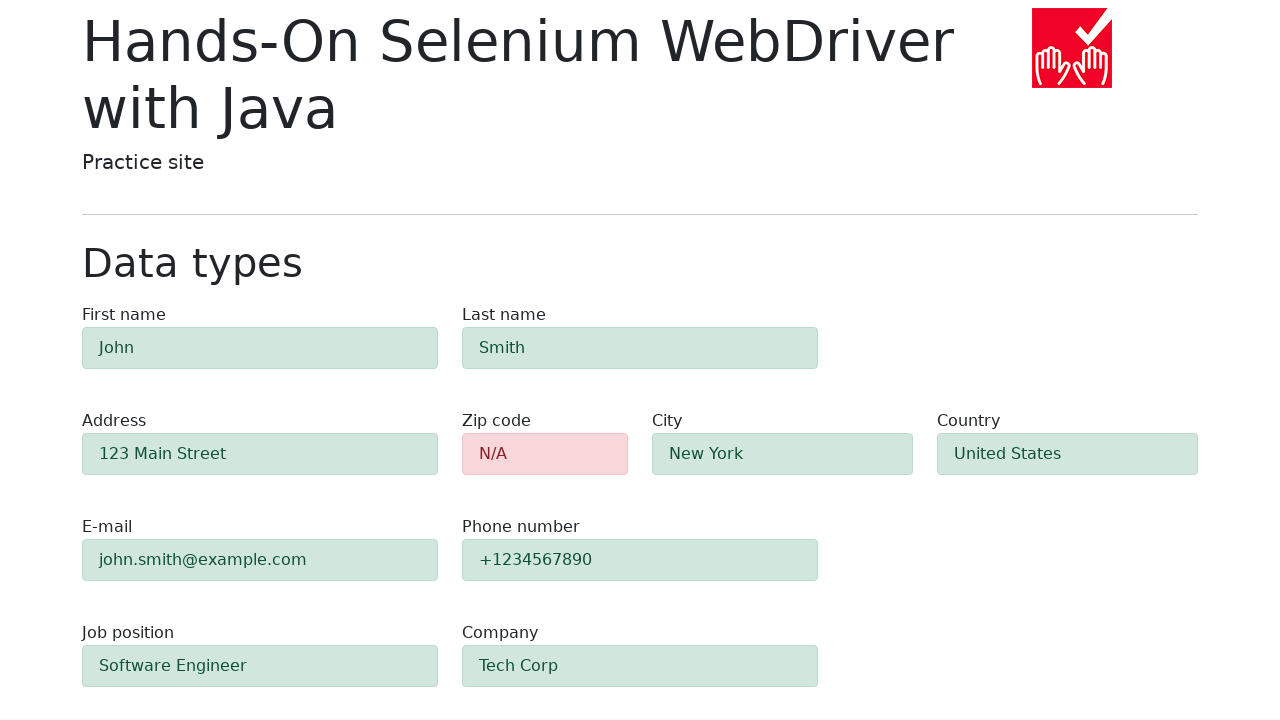

Form validation results loaded and visible
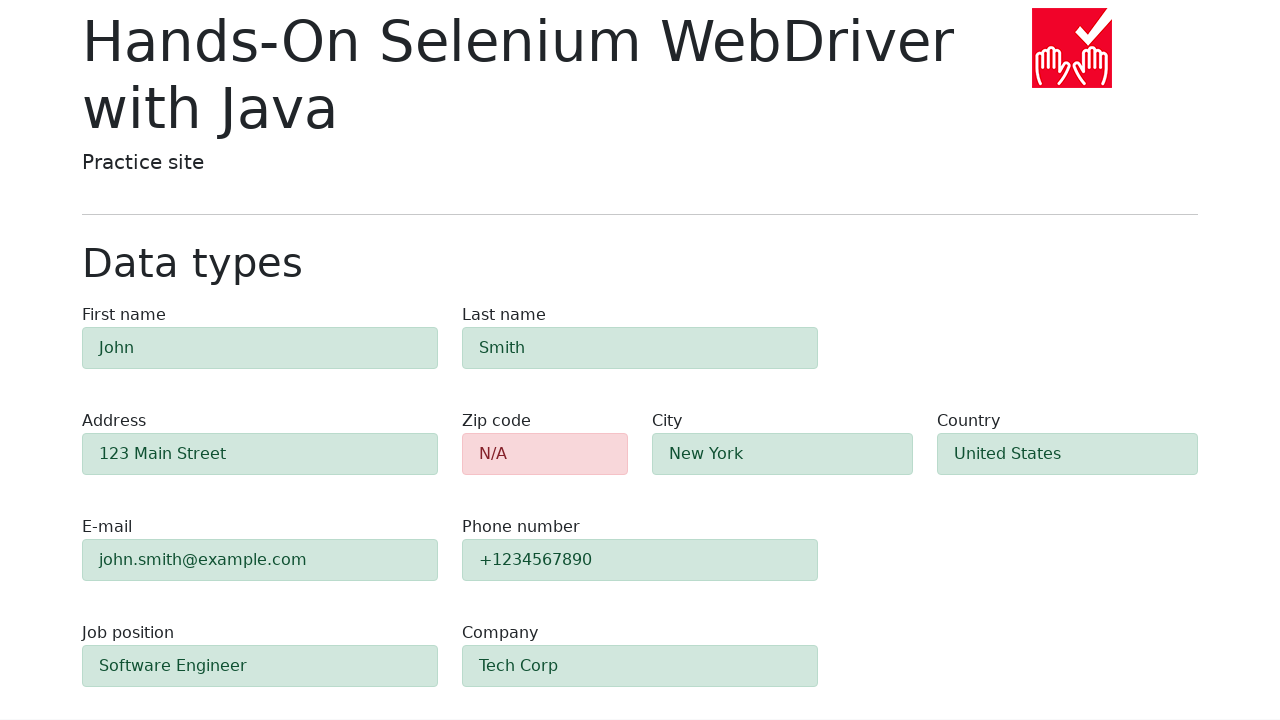

Verified zip code field shows error with red background
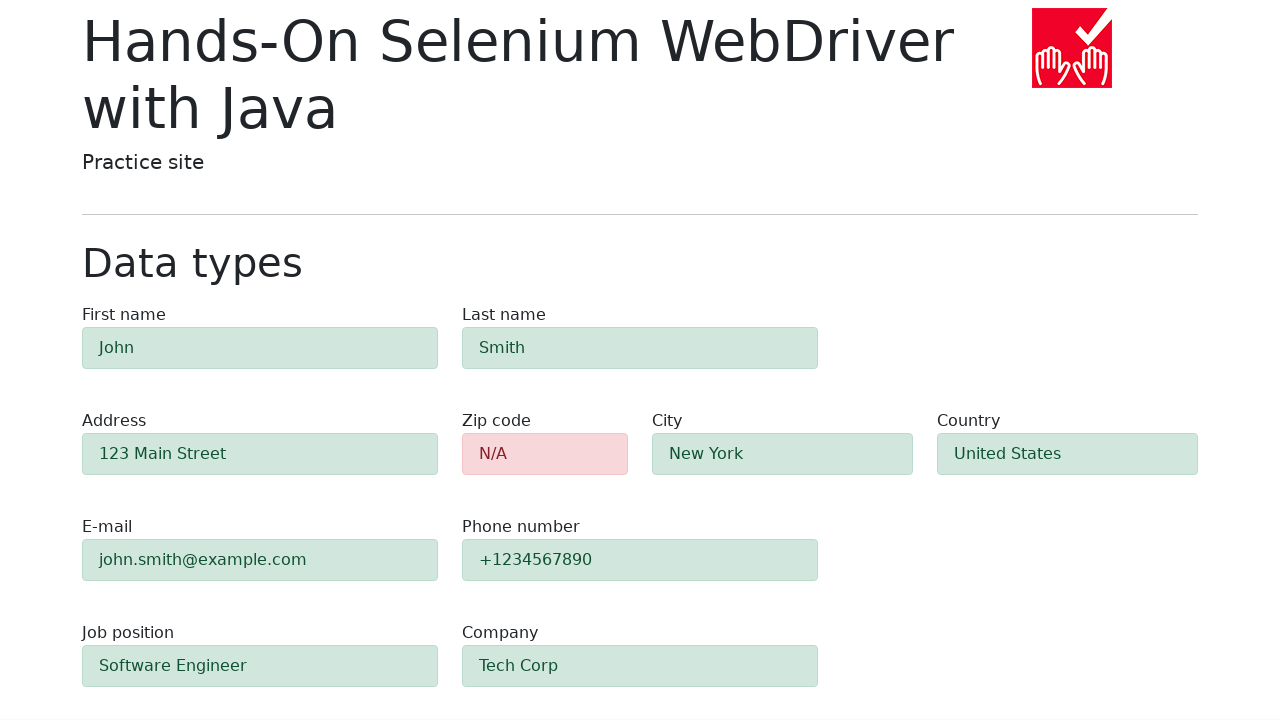

Verified field #first-name displays success indicator with green background
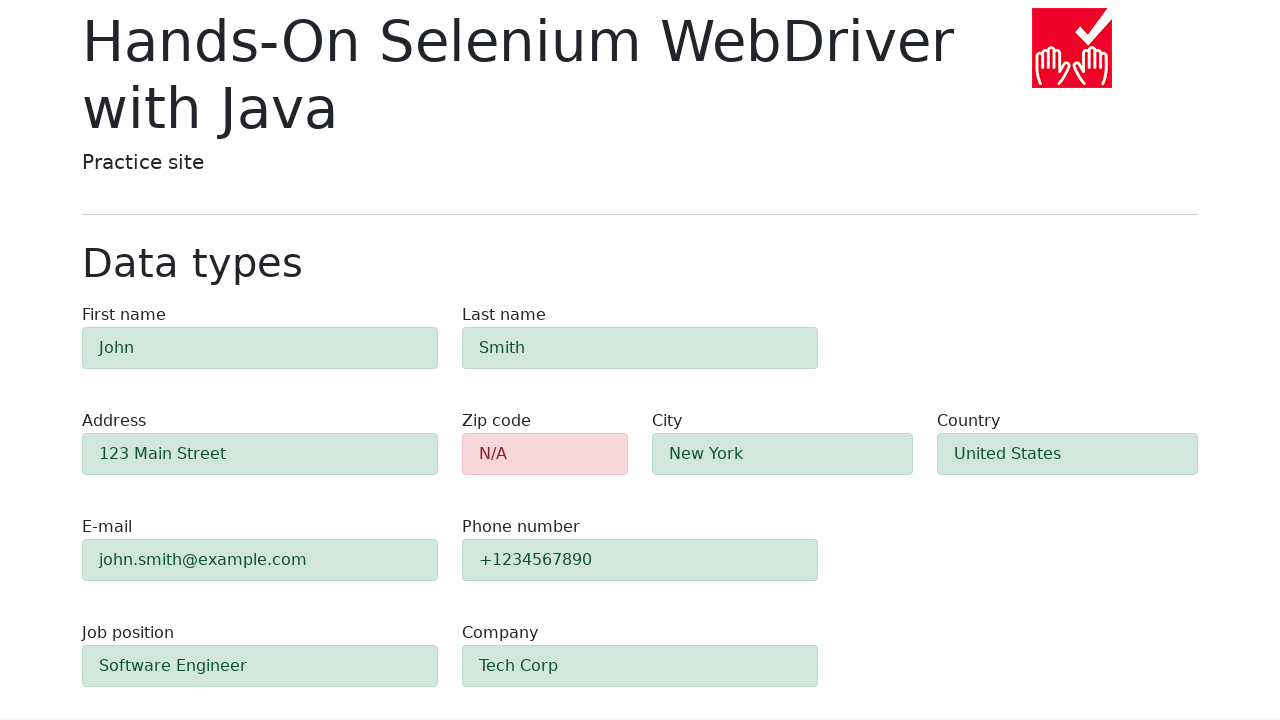

Verified field #last-name displays success indicator with green background
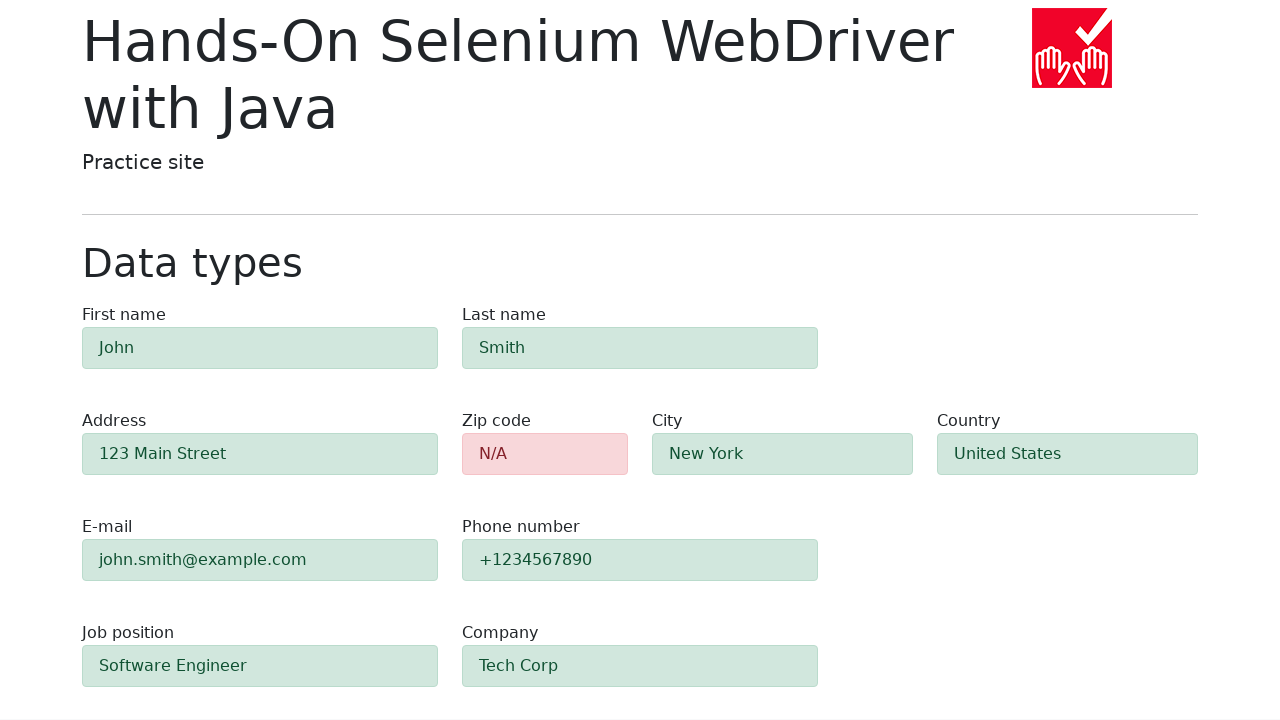

Verified field #address displays success indicator with green background
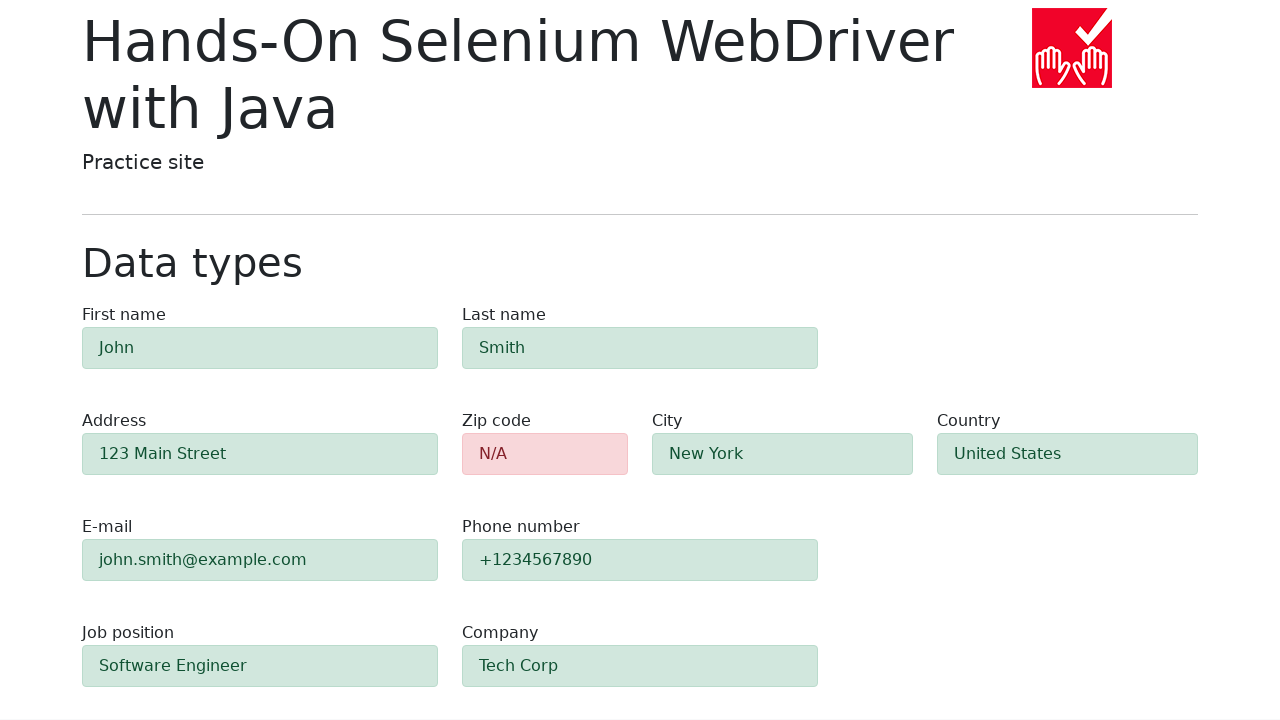

Verified field #e-mail displays success indicator with green background
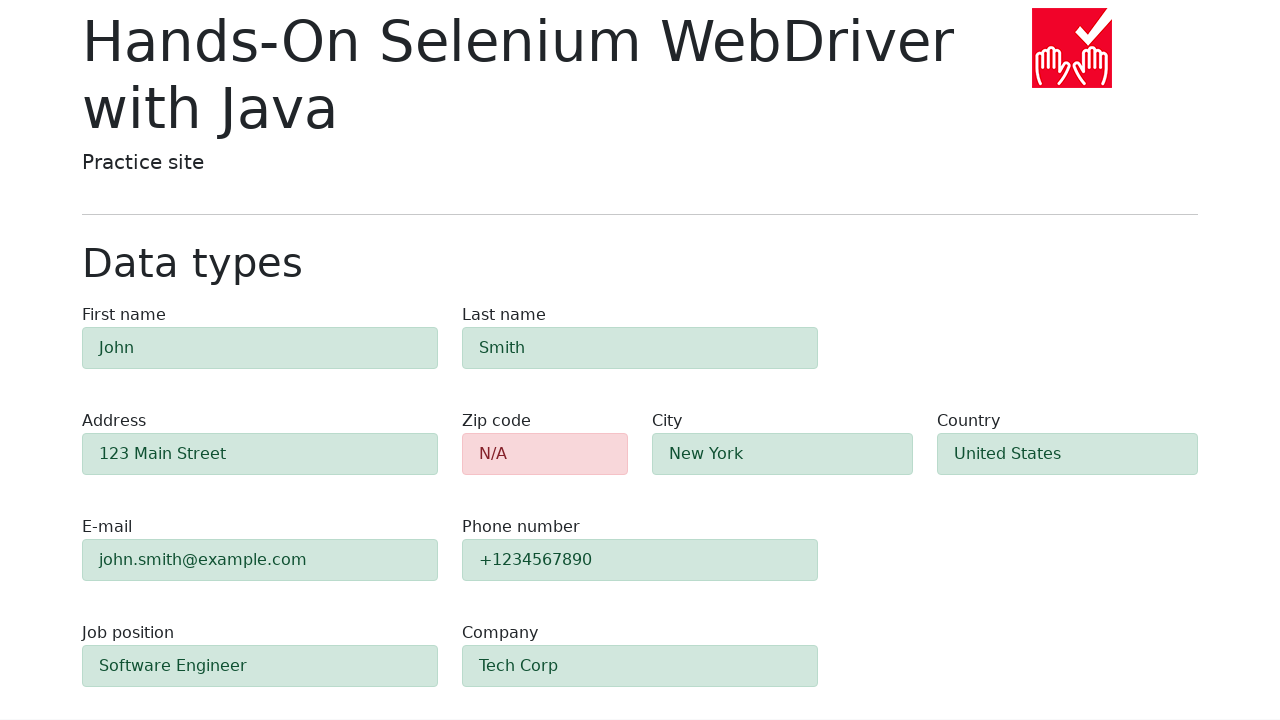

Verified field #phone displays success indicator with green background
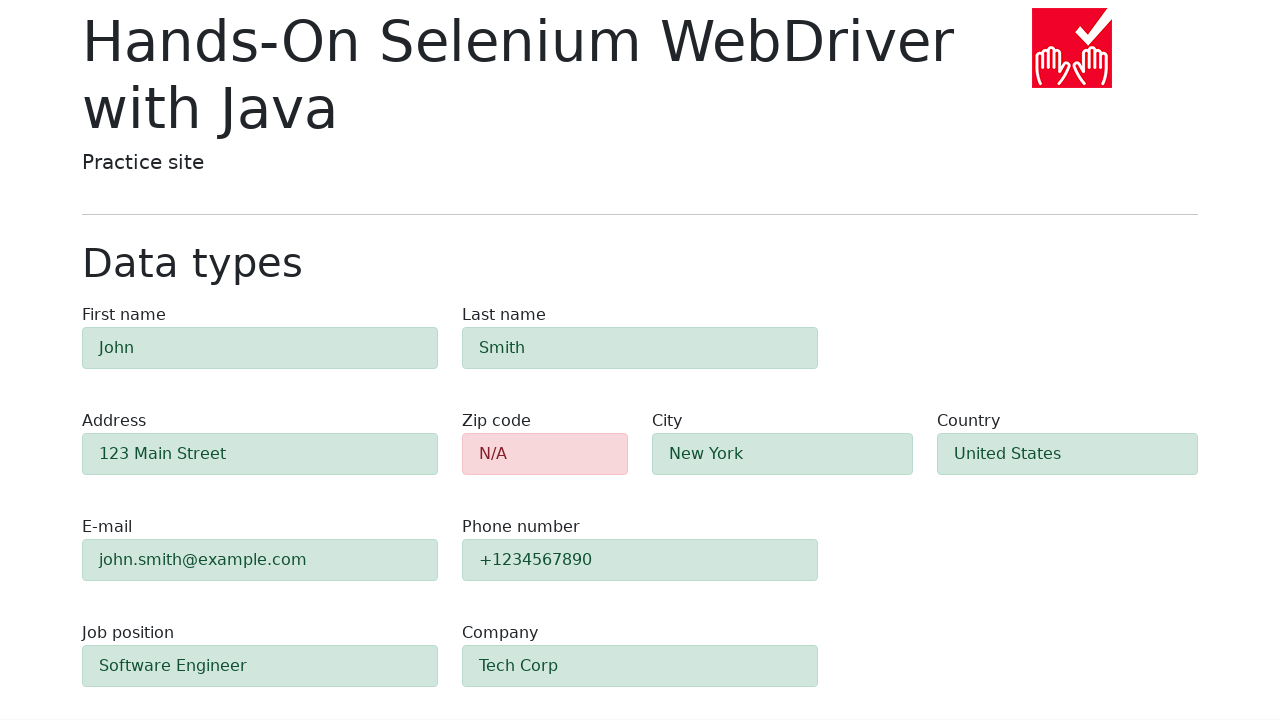

Verified field #city displays success indicator with green background
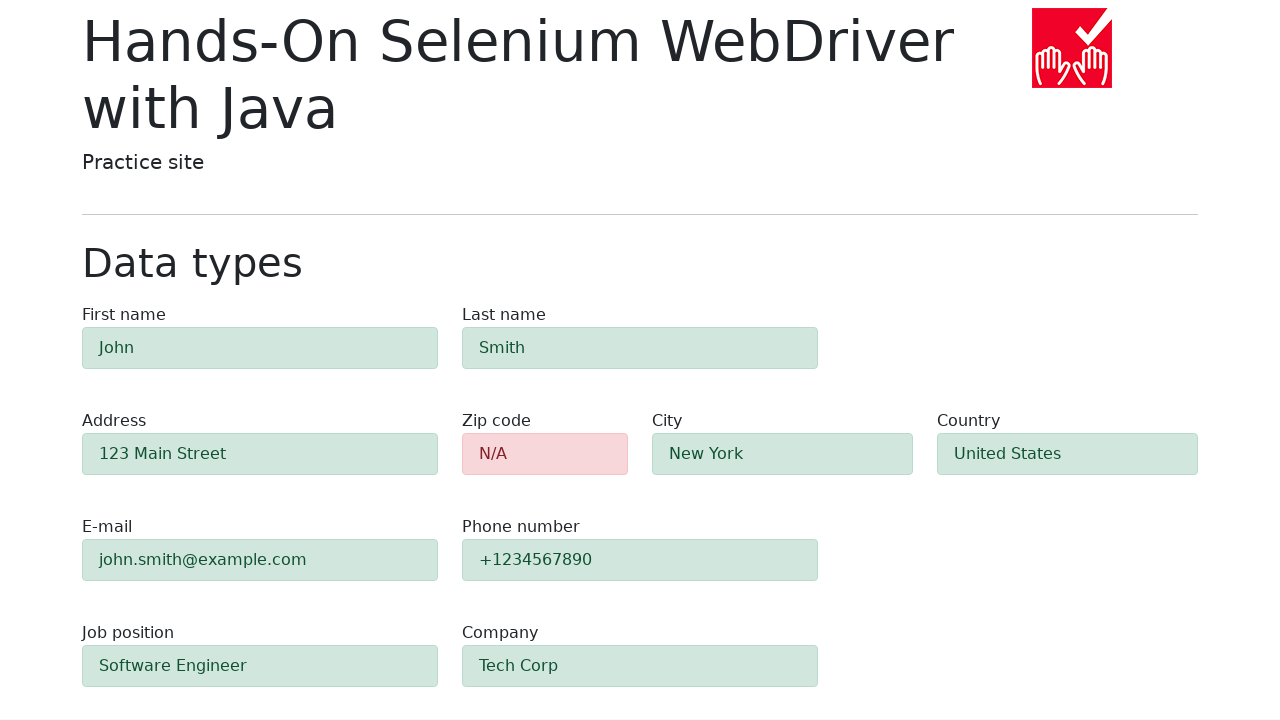

Verified field #country displays success indicator with green background
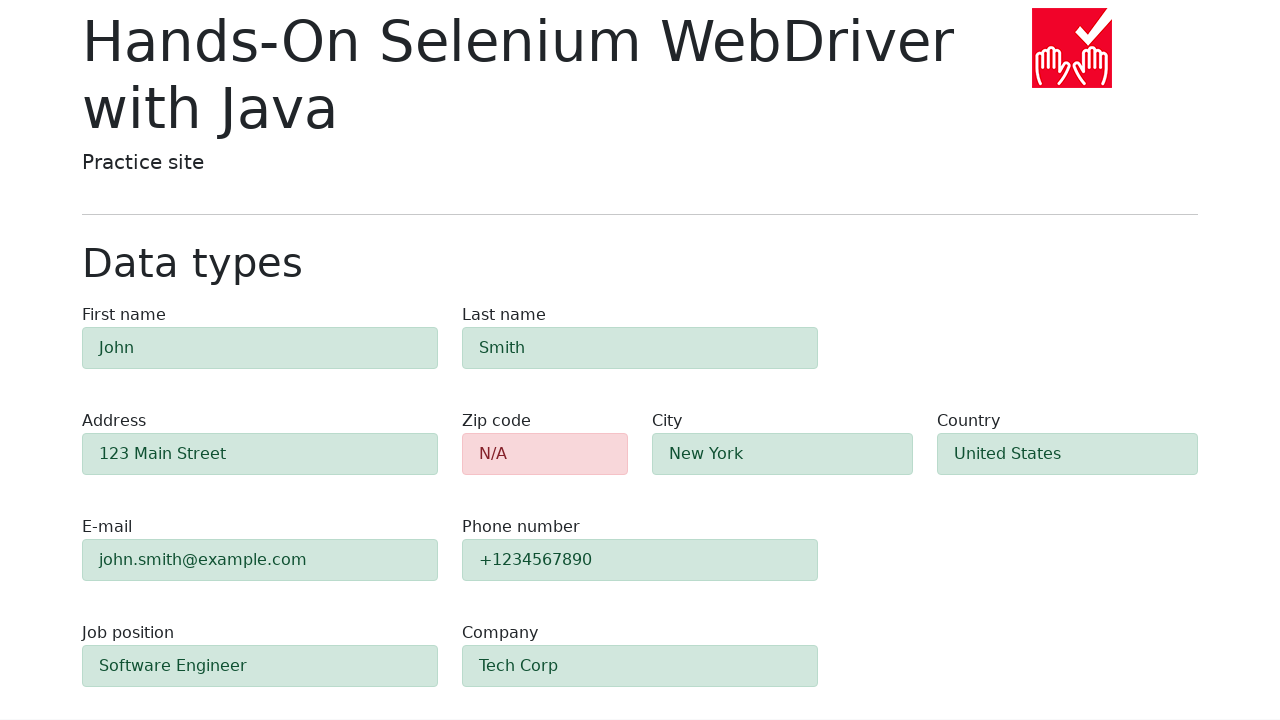

Verified field #job-position displays success indicator with green background
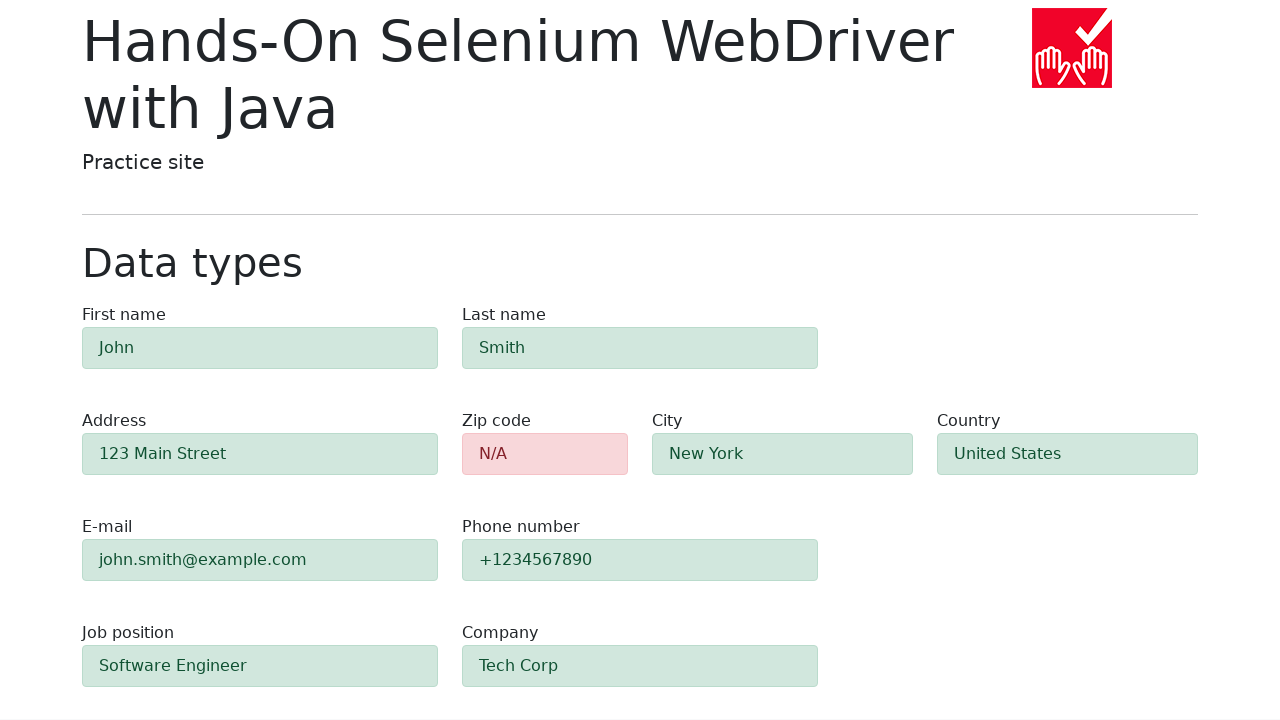

Verified field #company displays success indicator with green background
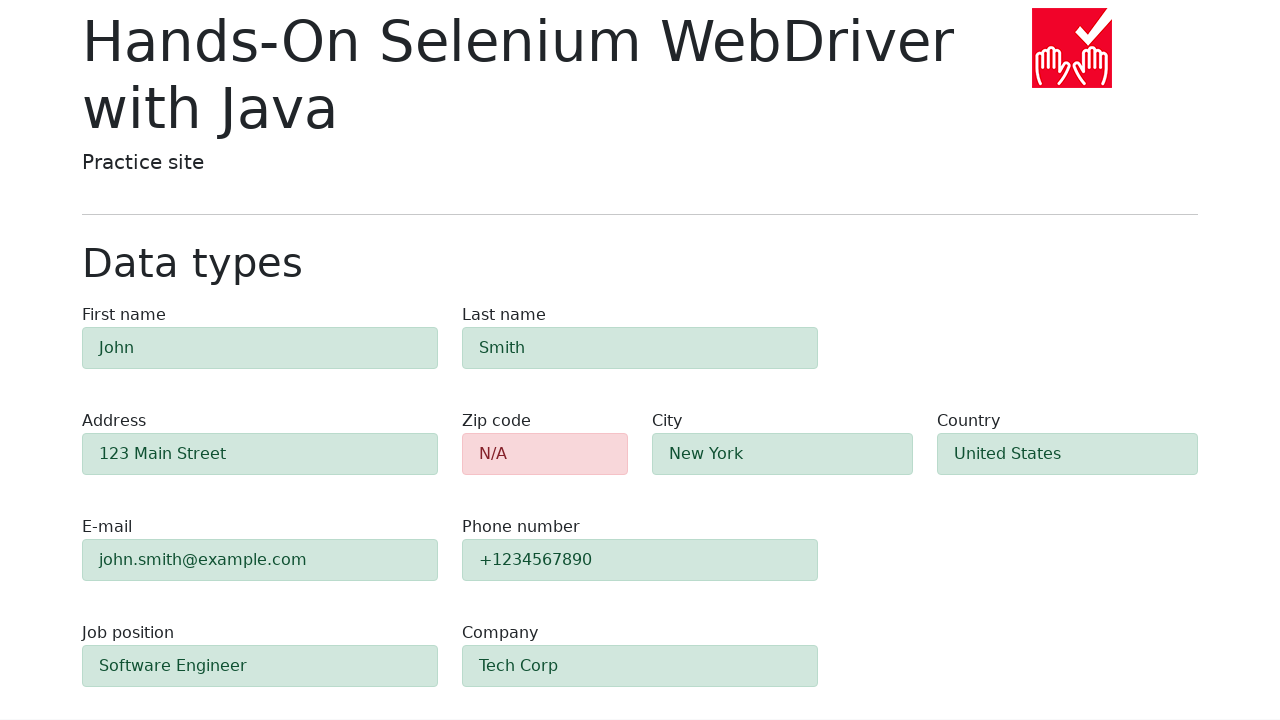

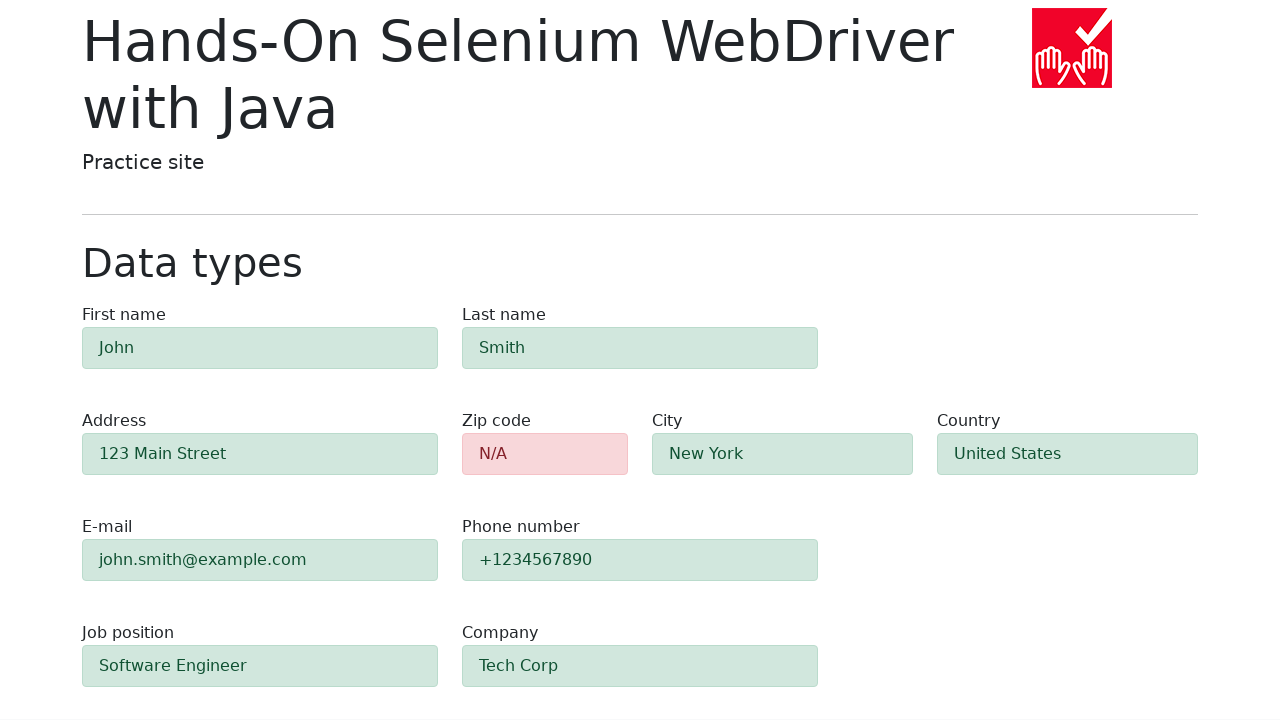